Navigates to the RedBus homepage and verifies the page loads successfully

Starting URL: https://www.redbus.in/

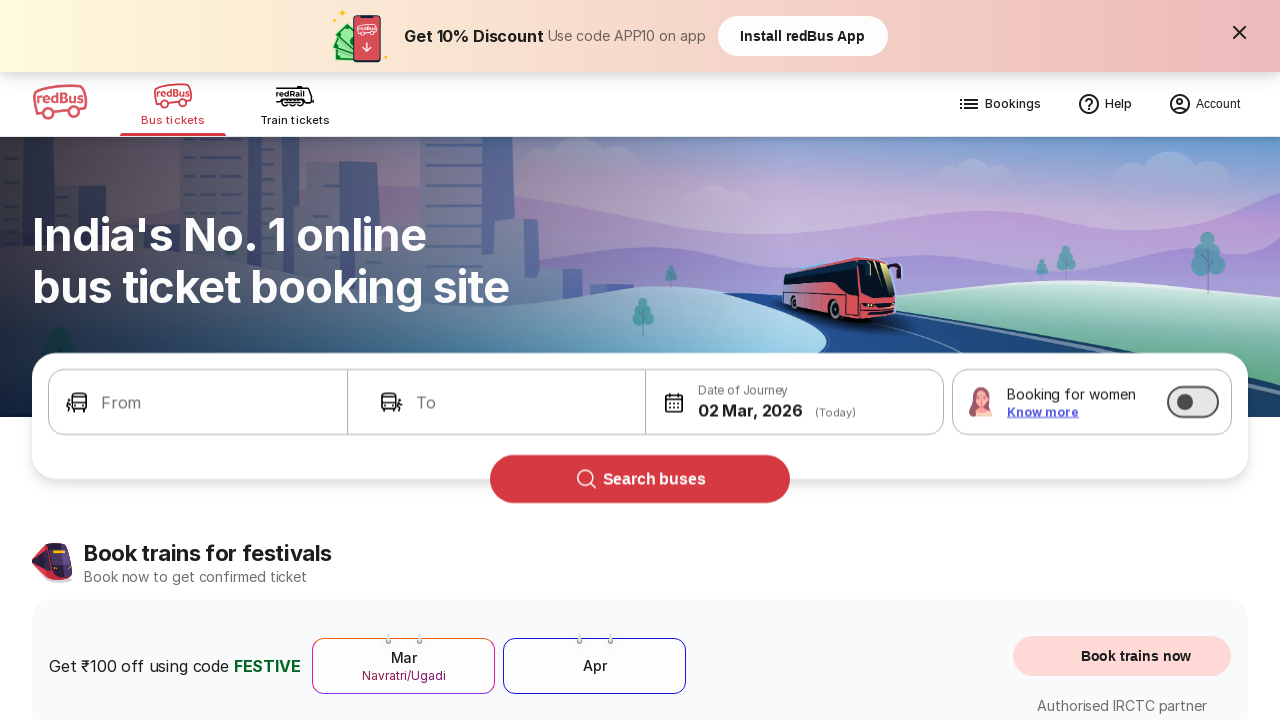

Waited for page DOM to fully load
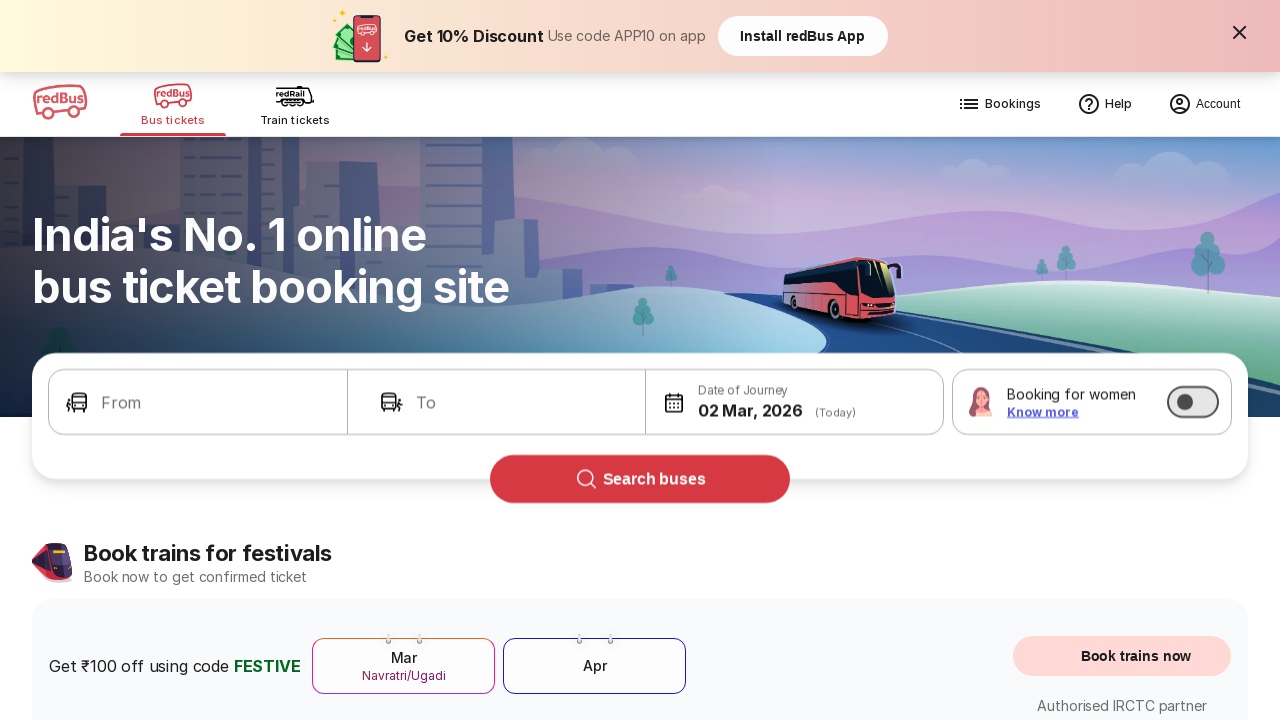

Verified RedBus homepage body element loaded successfully
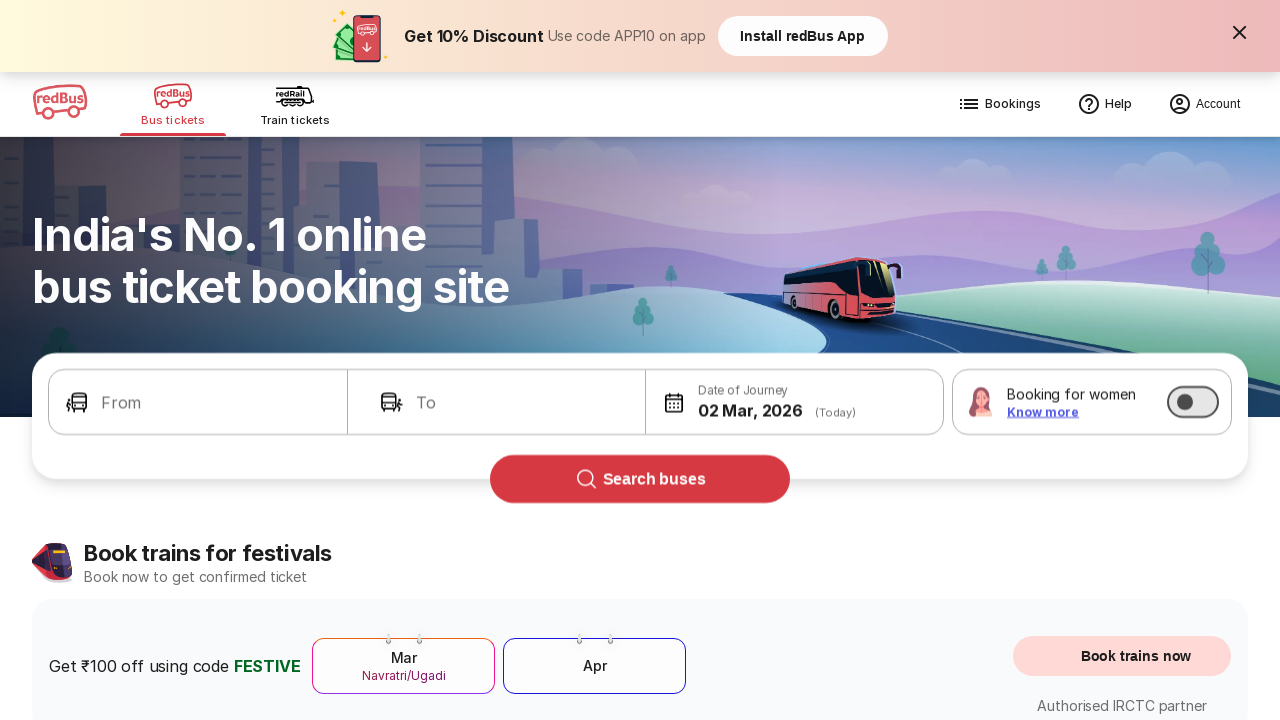

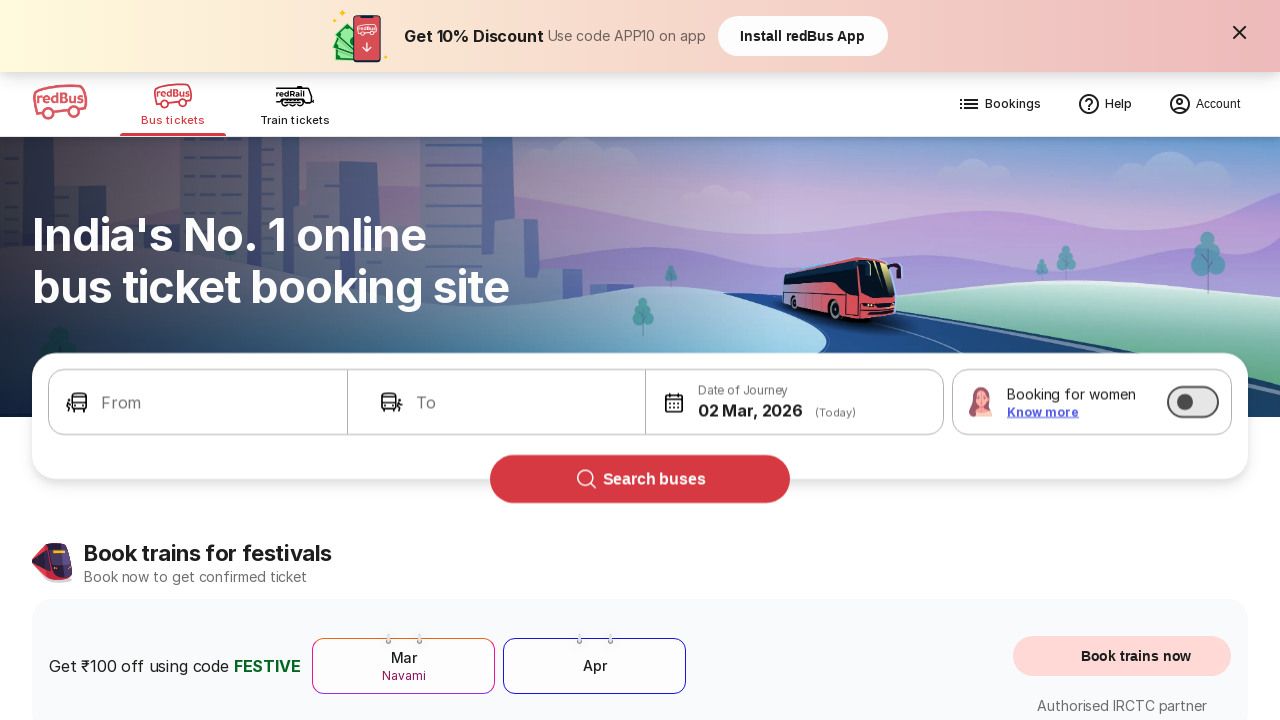